Tests table sorting functionality by clicking on a column header and verifying that the table items are reordered

Starting URL: https://rahulshettyacademy.com/seleniumPractise/#/offers

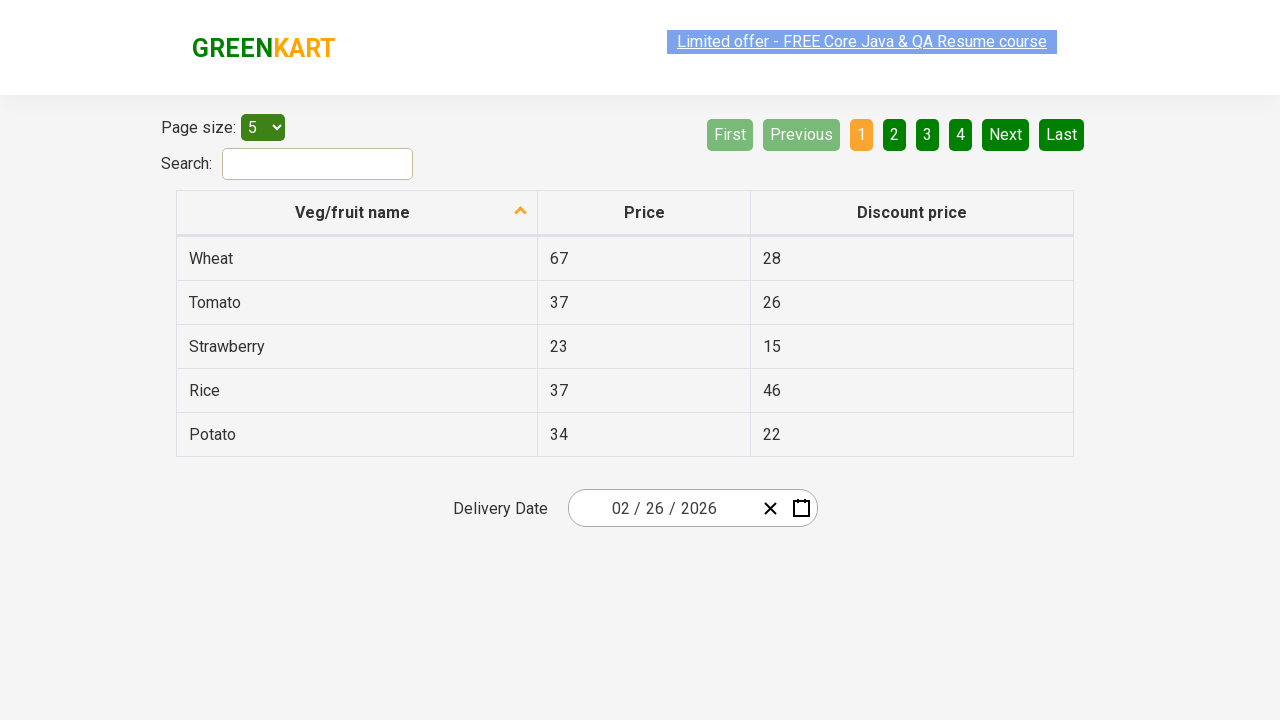

Table loaded - first column cell selector found
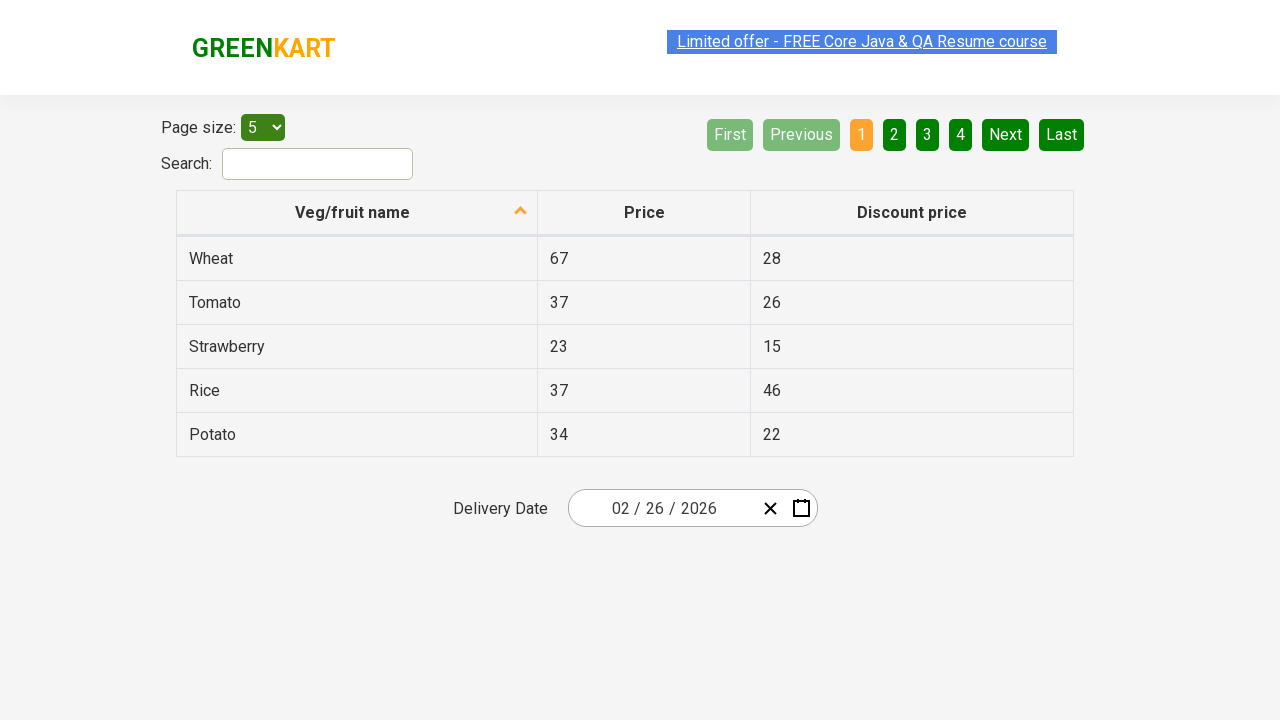

Captured items before sorting: ['Wheat', 'Tomato', 'Strawberry', 'Rice', 'Potato']
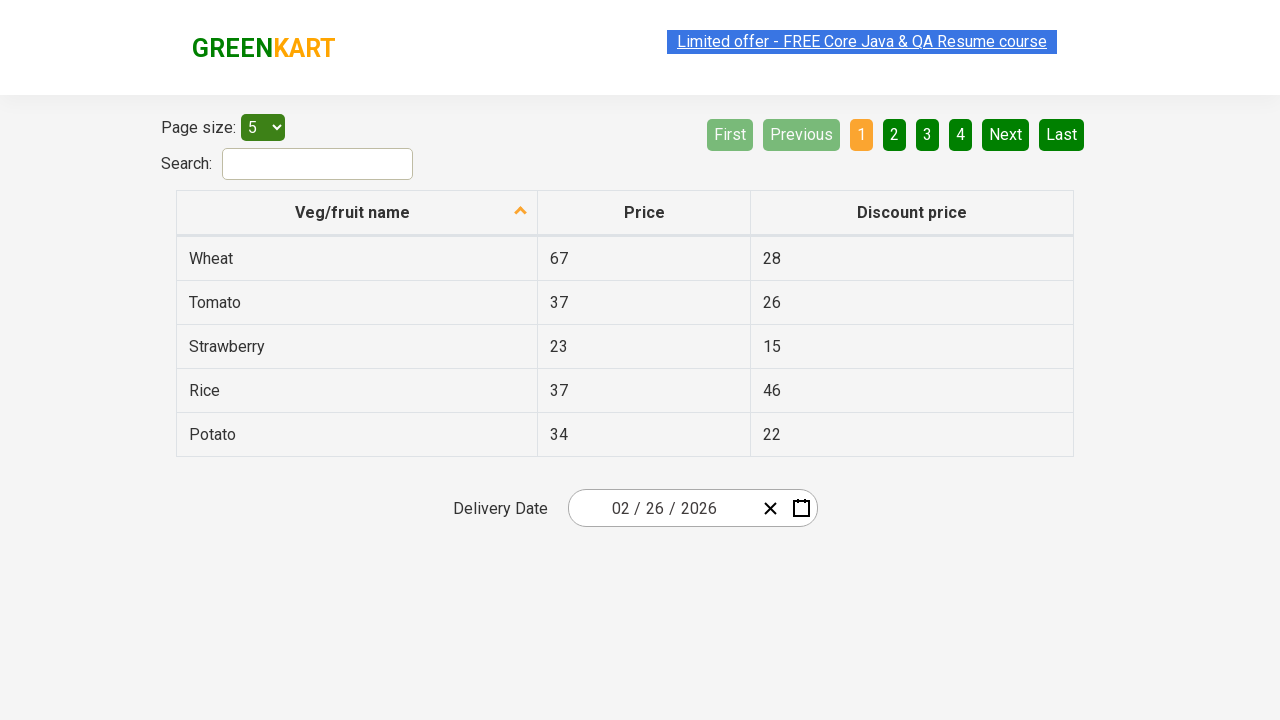

Clicked on first column header to sort at (357, 213) on th[role='columnheader']:first-child
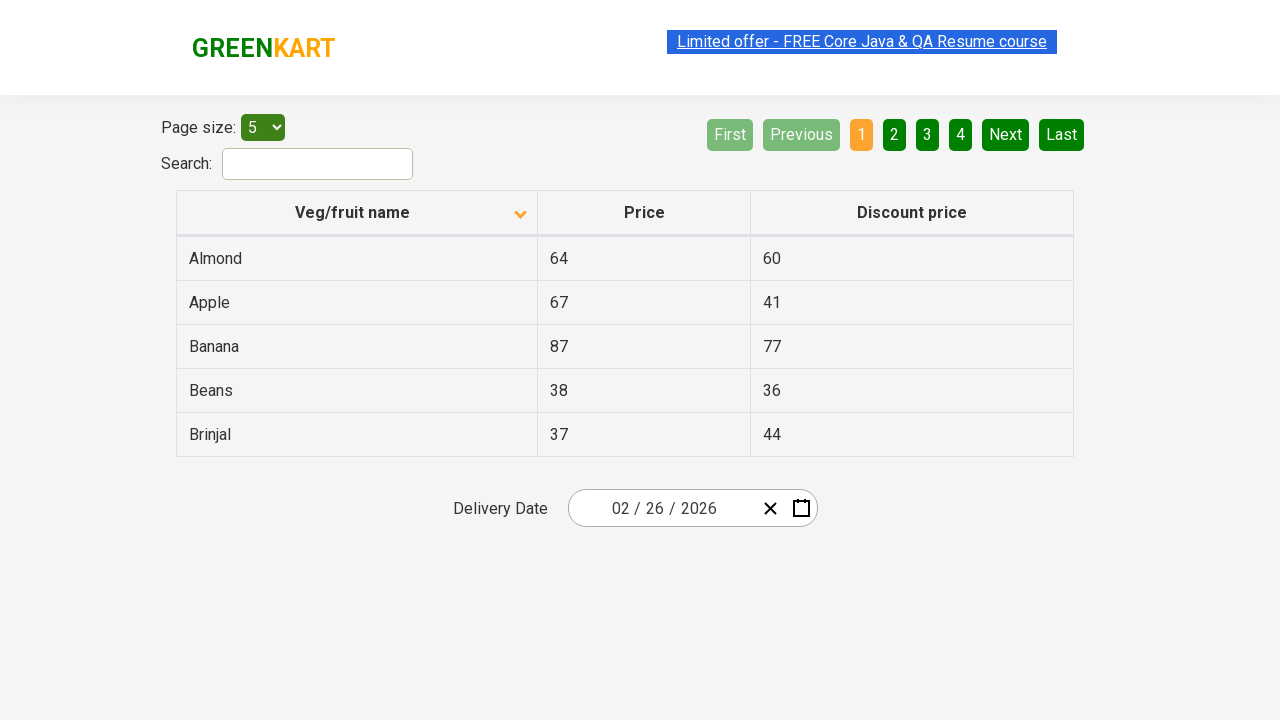

Waited 500ms for sorting to complete
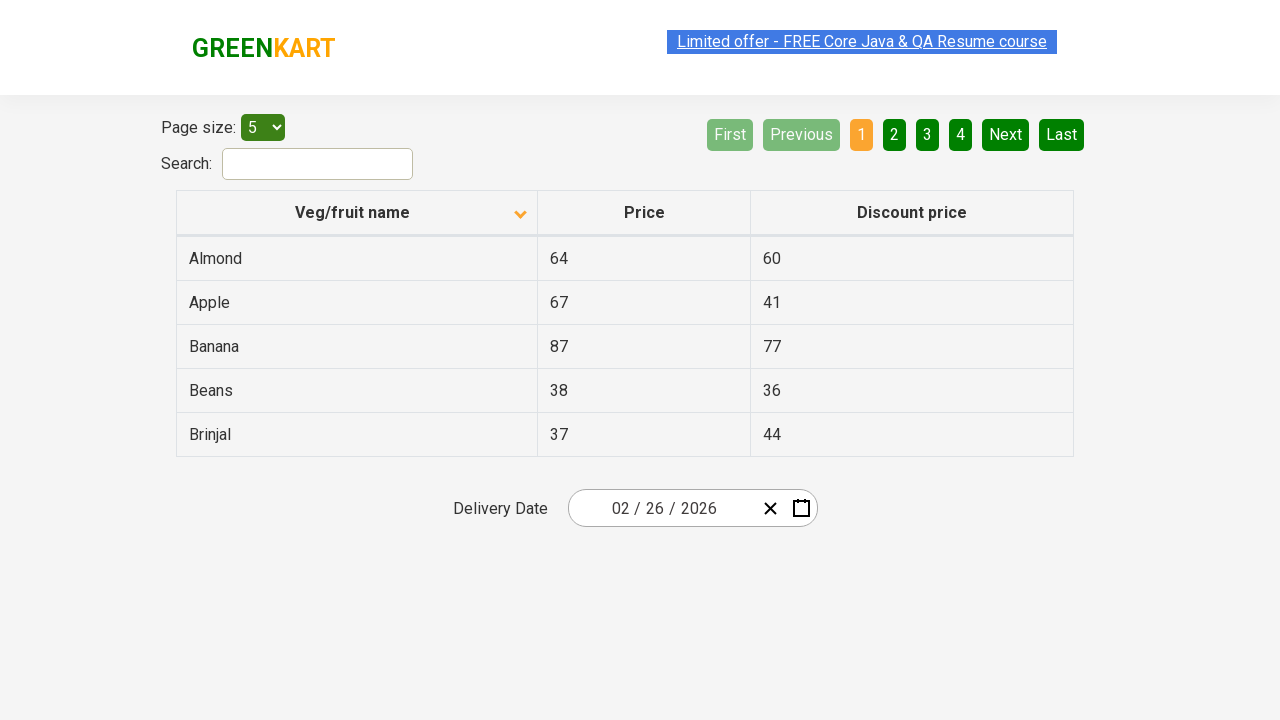

Captured items after sorting: ['Almond', 'Apple', 'Banana', 'Beans', 'Brinjal']
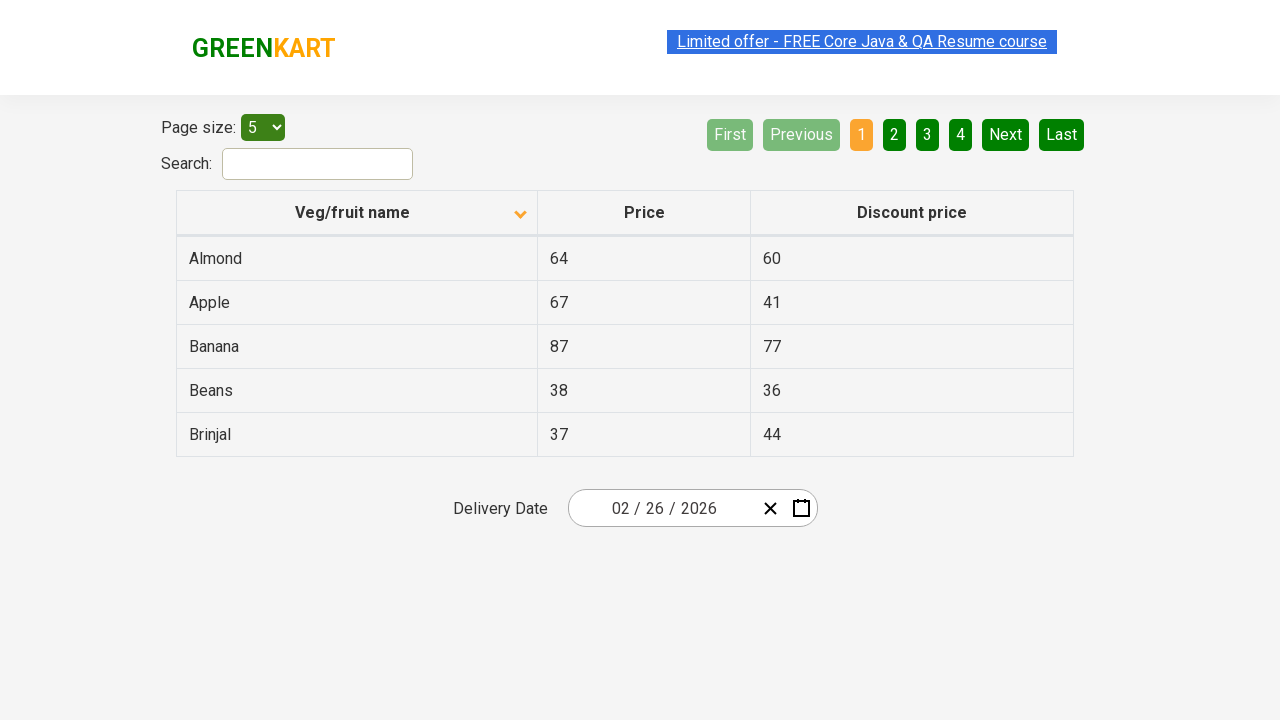

Assertion passed - table items were reordered after sorting
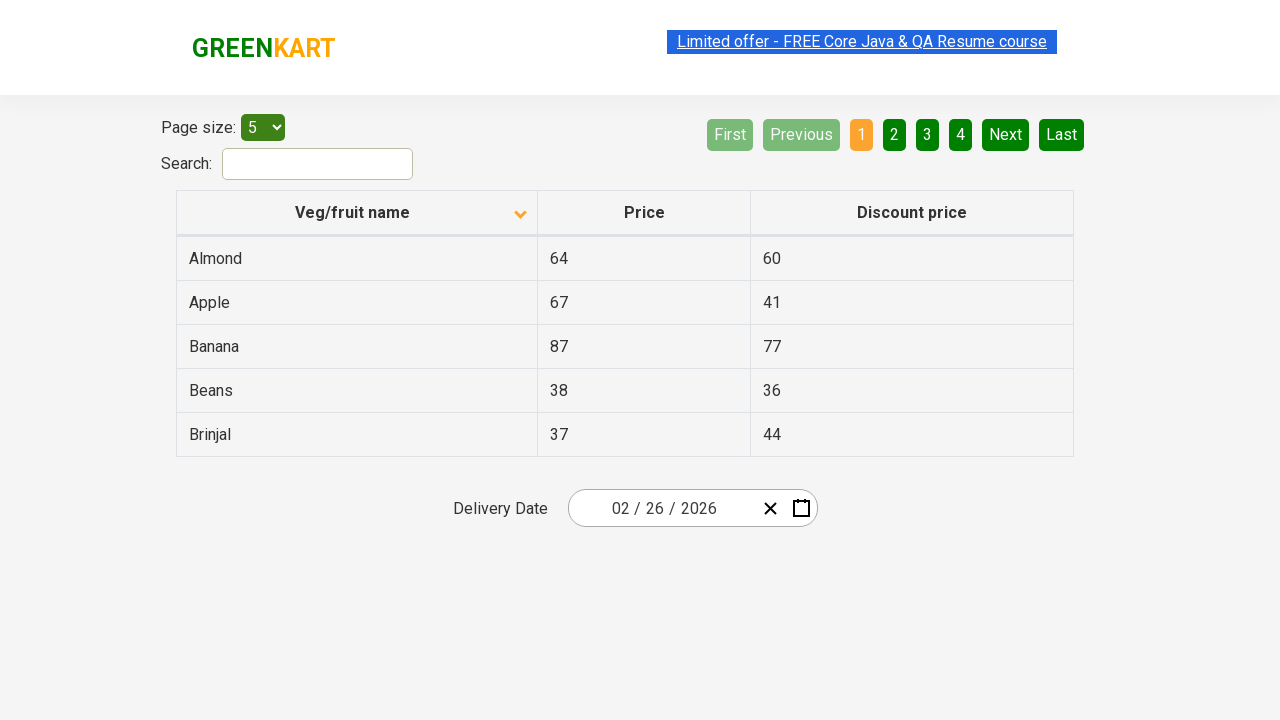

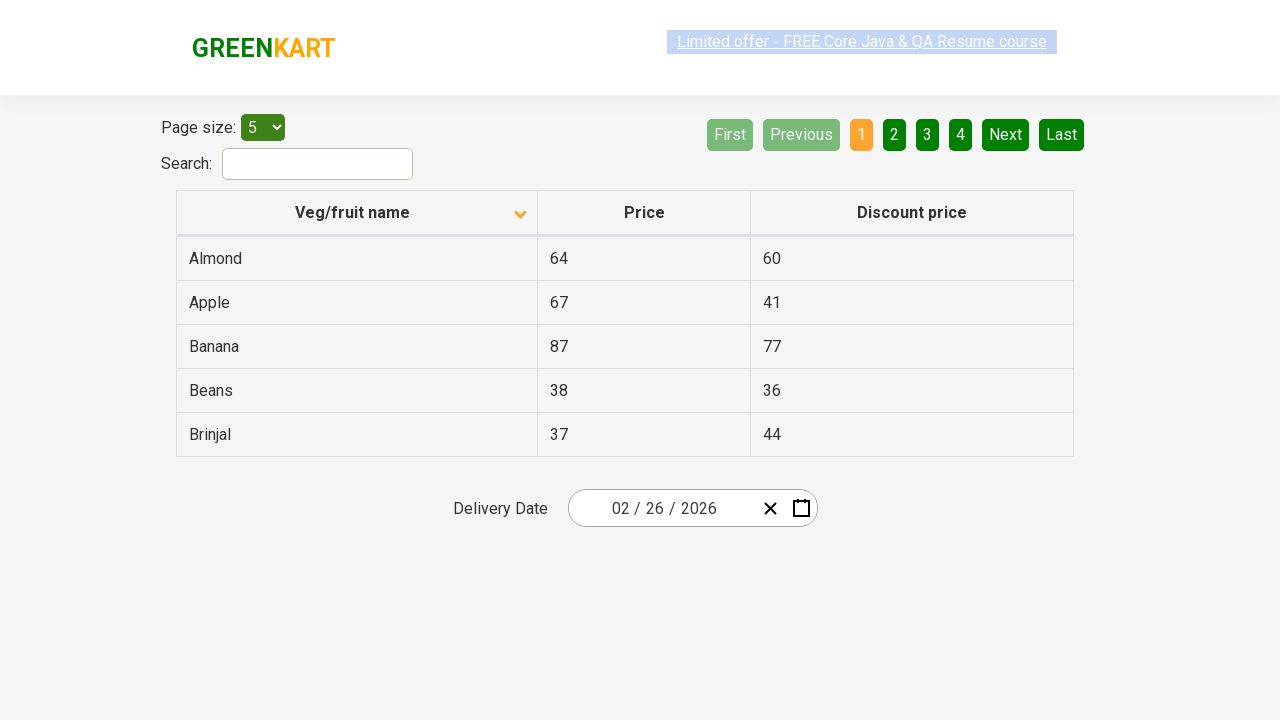